Tests iframe interaction by locating a frame on W3Schools TryIt editor and clicking a button inside the iframe, then verifies the number of iframes on the page.

Starting URL: https://www.w3schools.com/jsref/tryit.asp?filename=tryjsref_submit_get

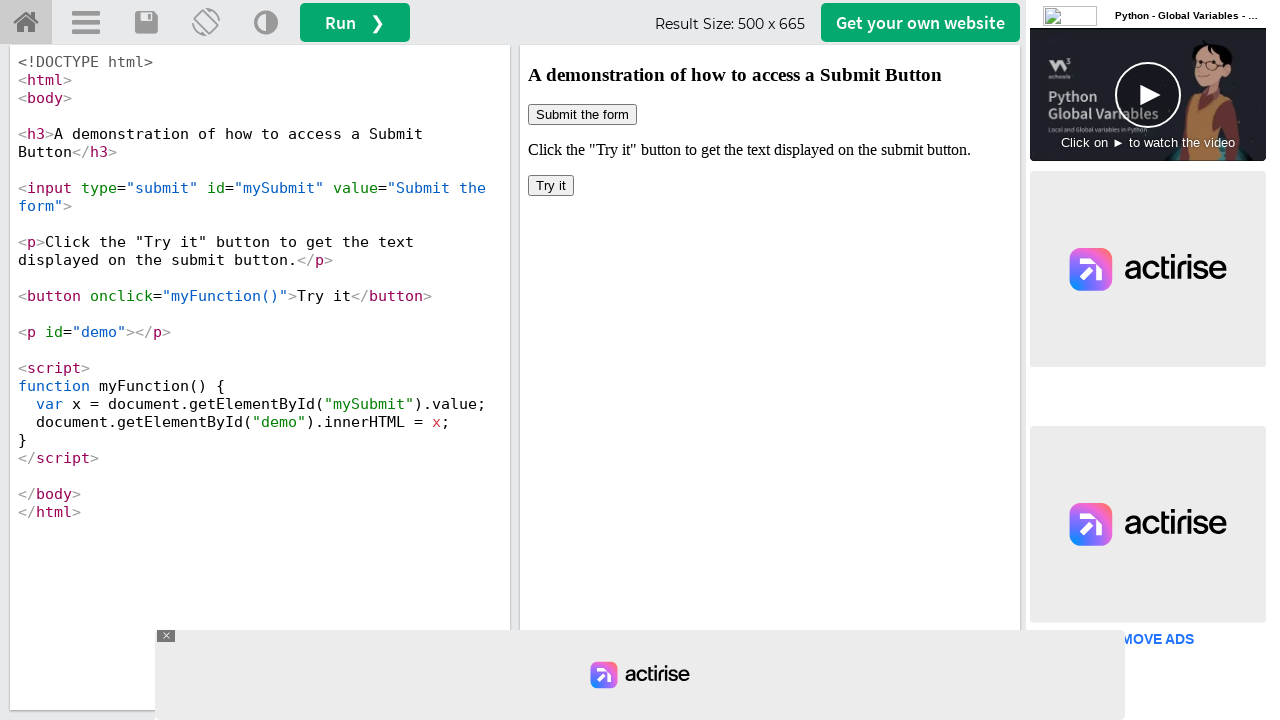

Located iframe with ID 'iframeResult'
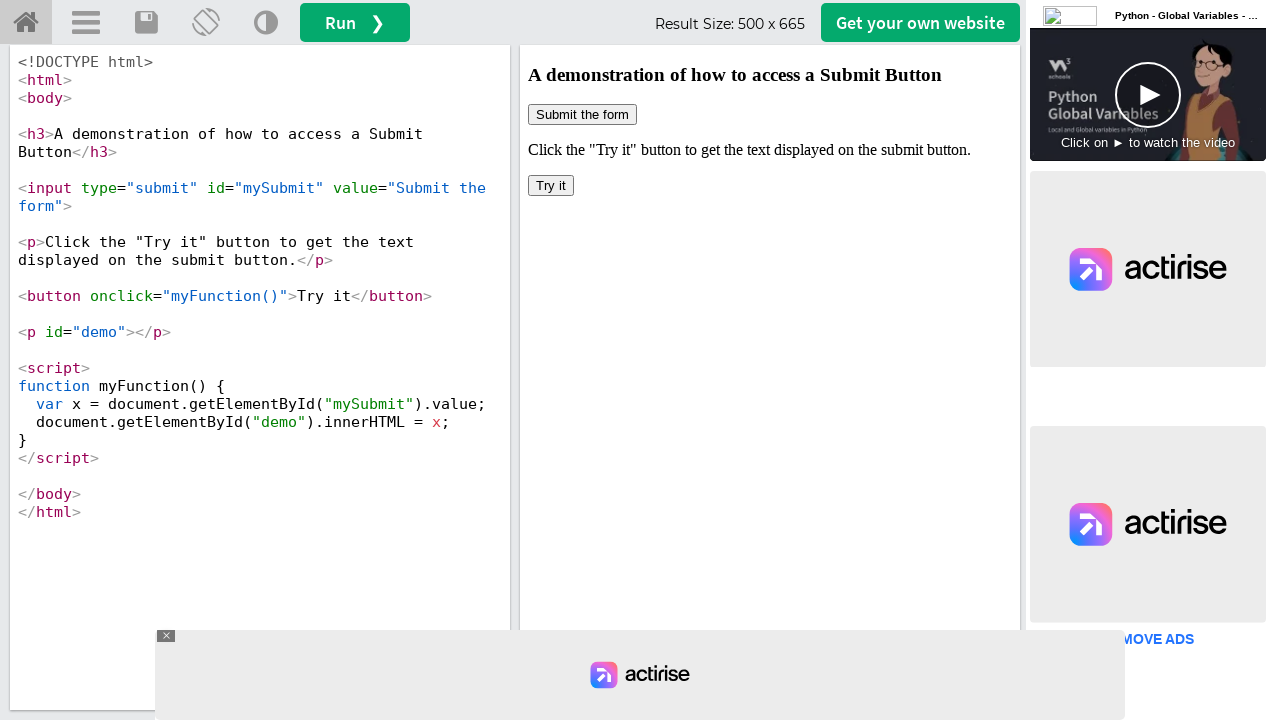

Clicked button inside the iframe at (551, 186) on #iframeResult >> internal:control=enter-frame >> body > button
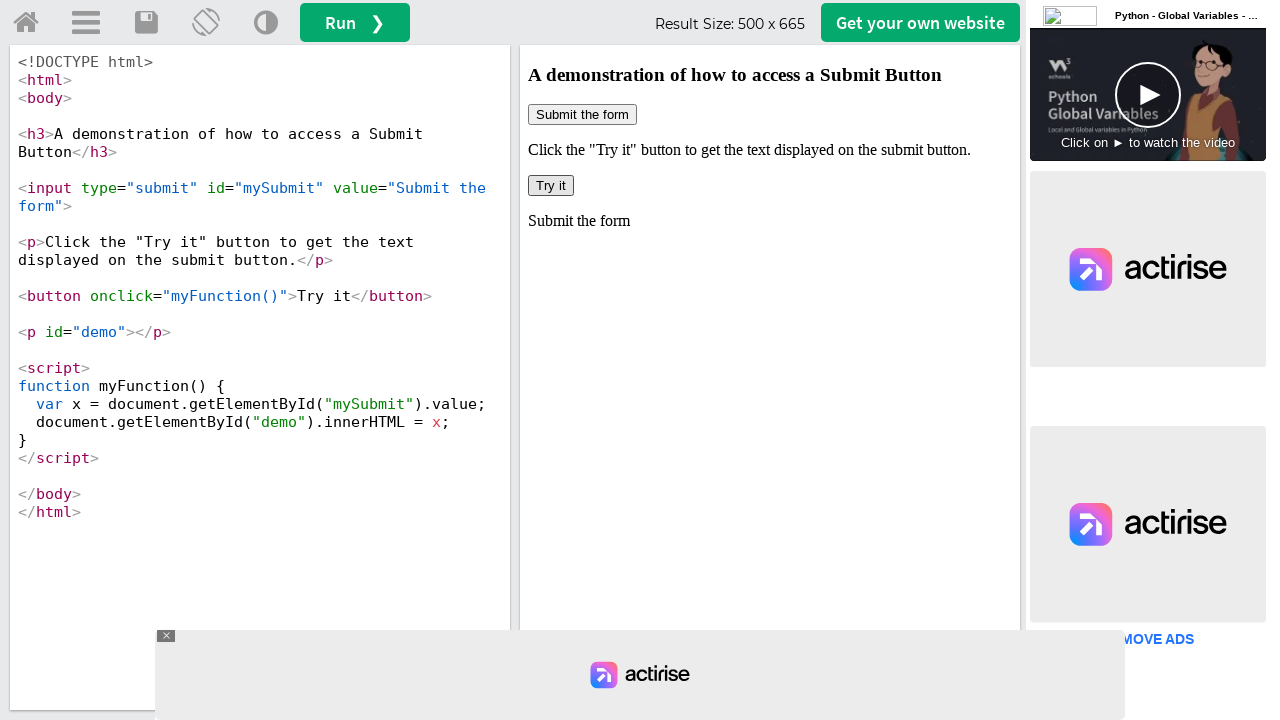

Waited 2 seconds for action to complete
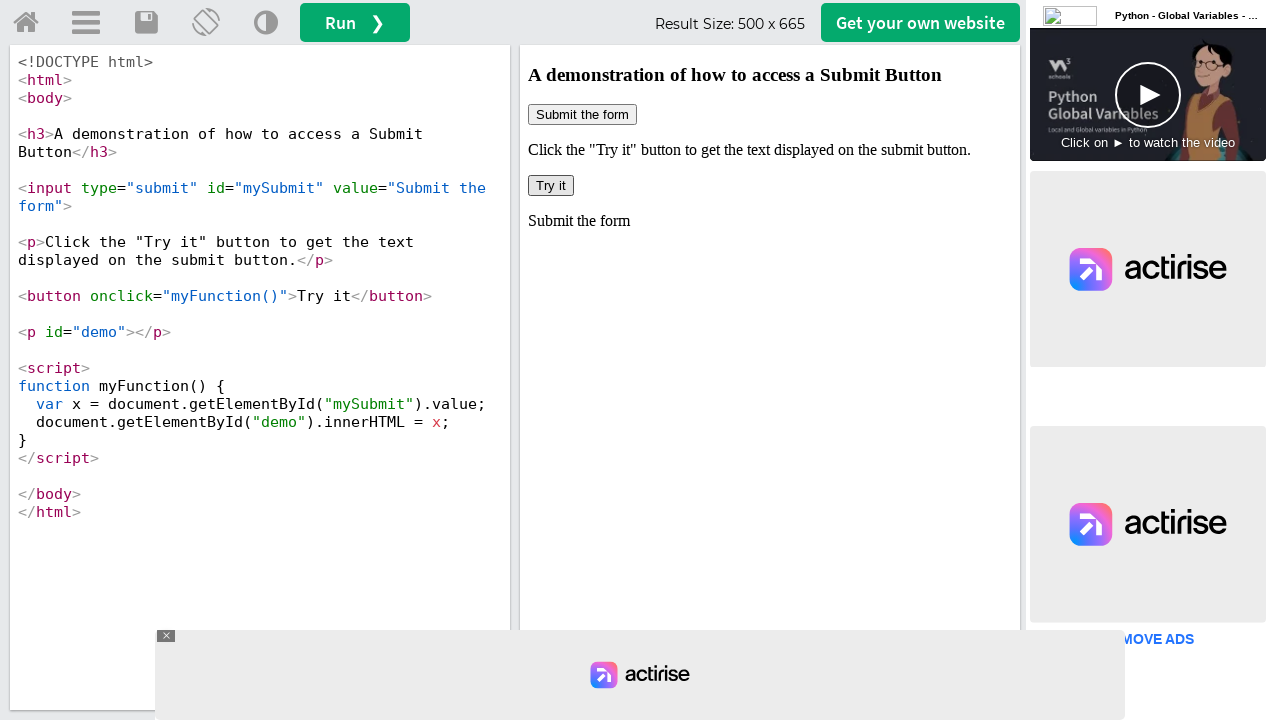

Located all iframes on the page
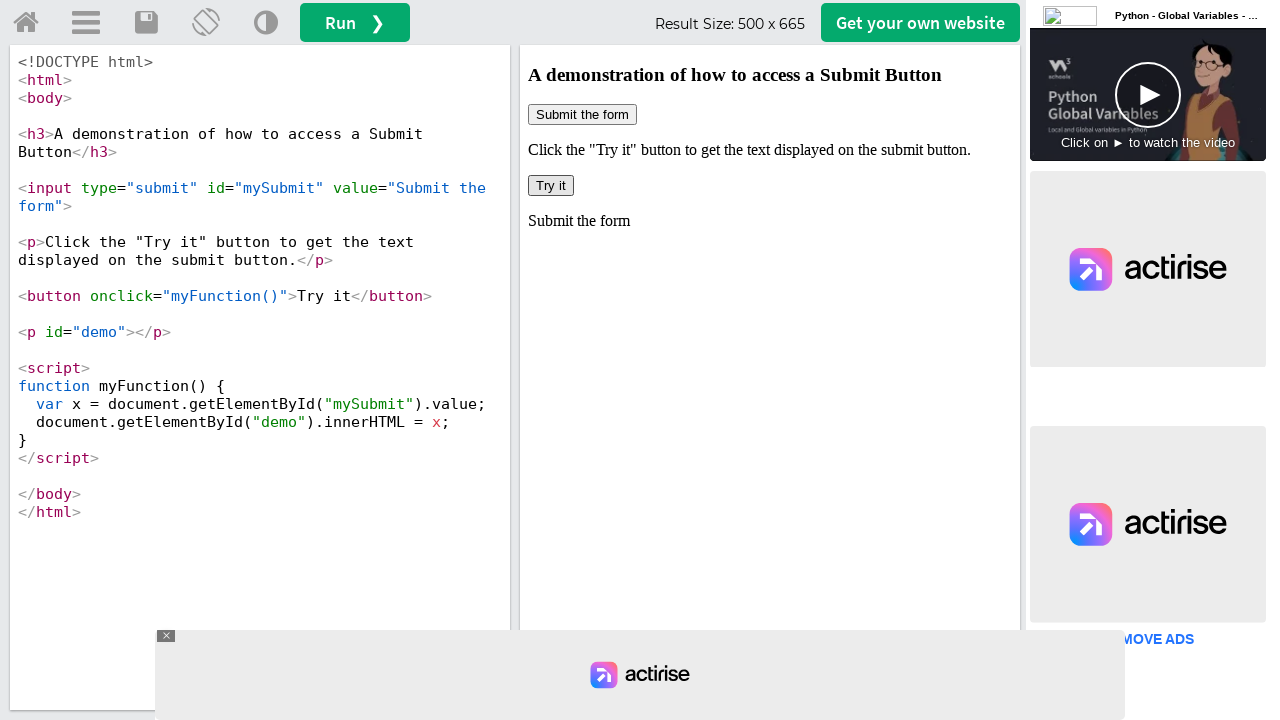

Counted 7 iframes on the page
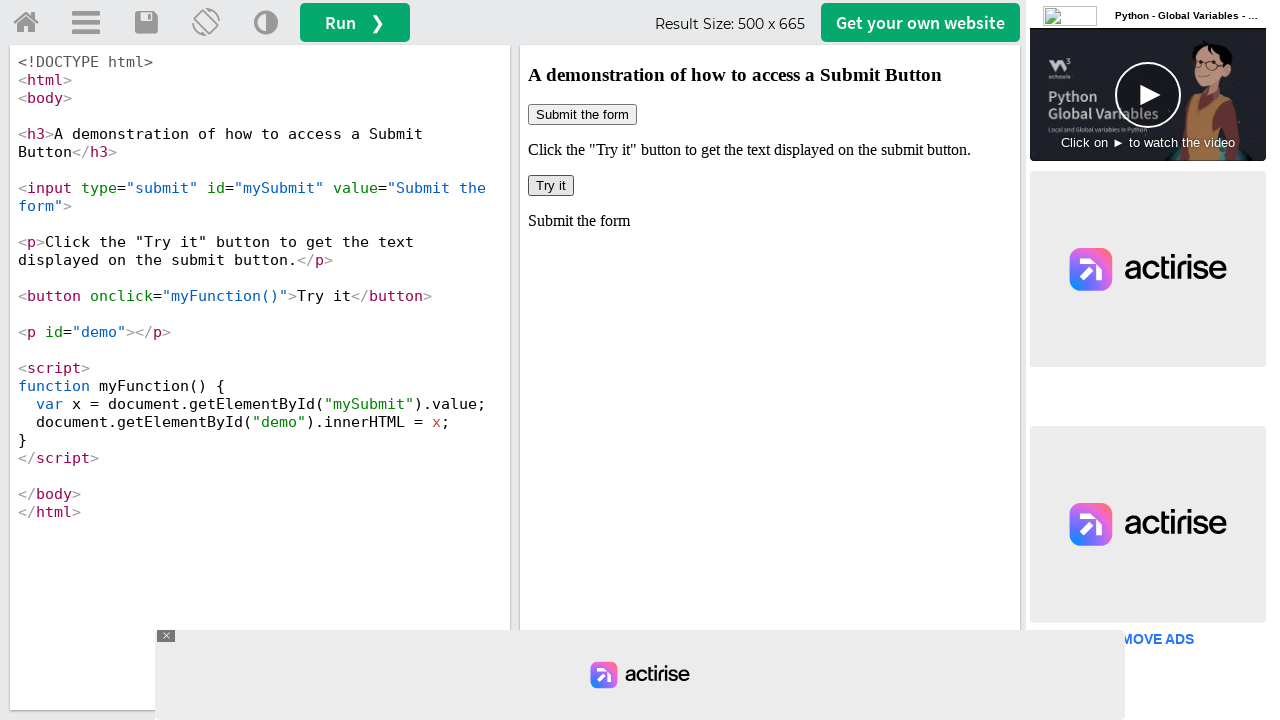

Retrieved ID 'iframeResult' from iframe 1 of 7
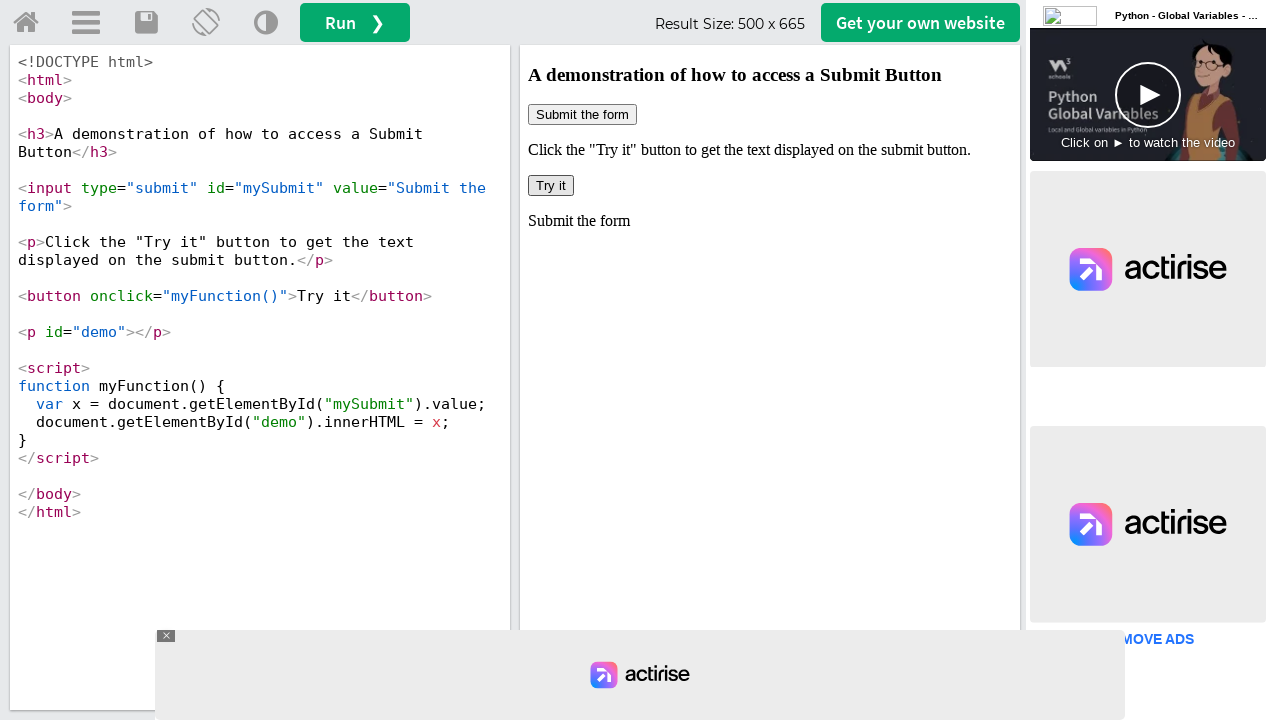

Retrieved ID 'None' from iframe 2 of 7
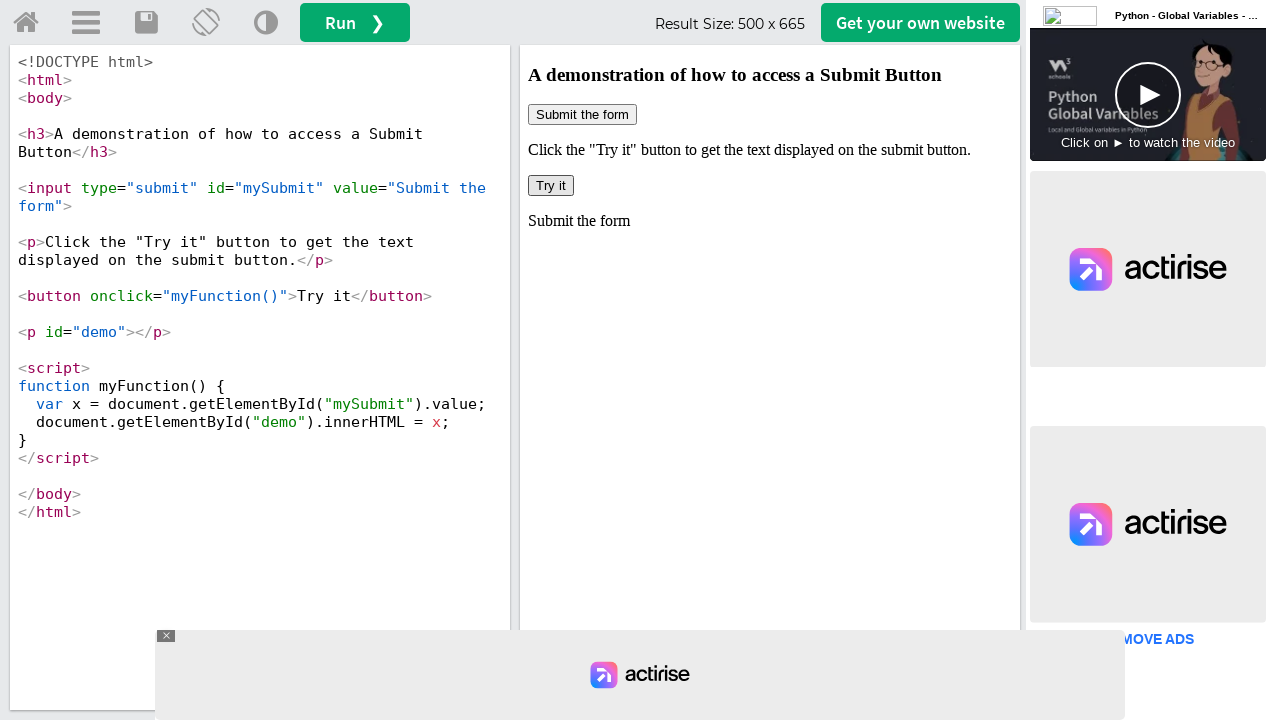

Retrieved ID 'None' from iframe 3 of 7
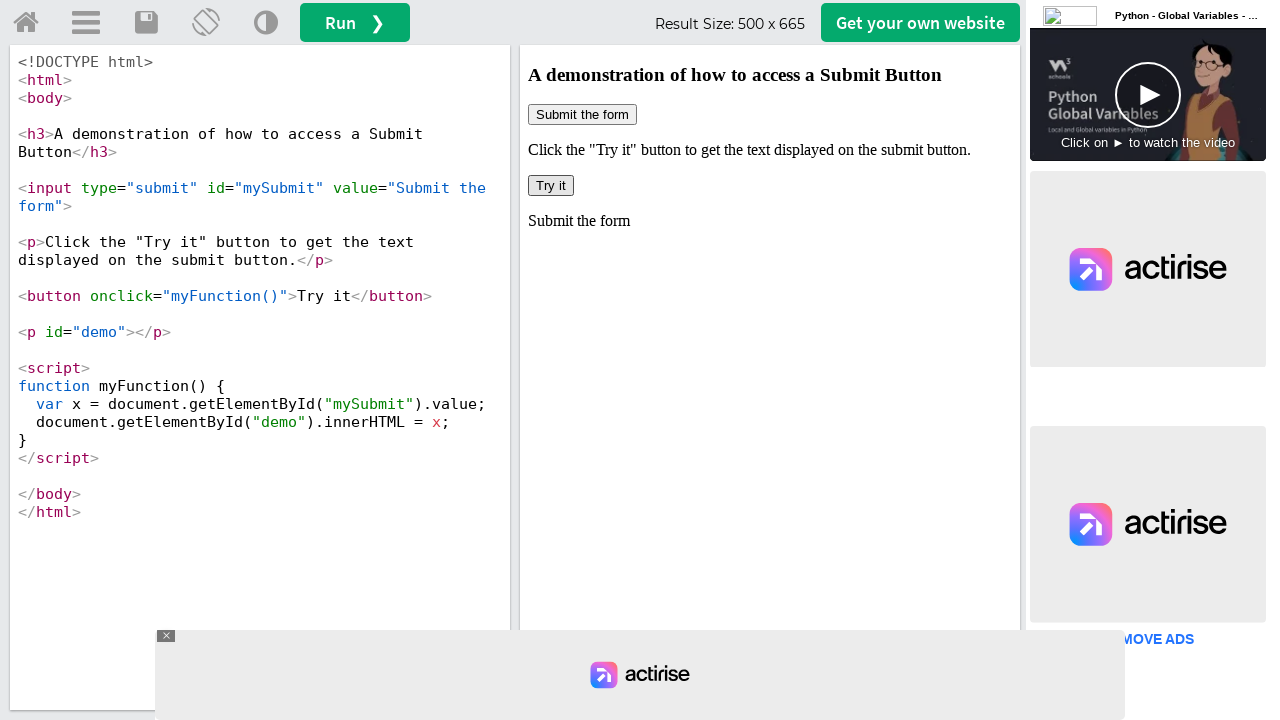

Retrieved ID 'None' from iframe 4 of 7
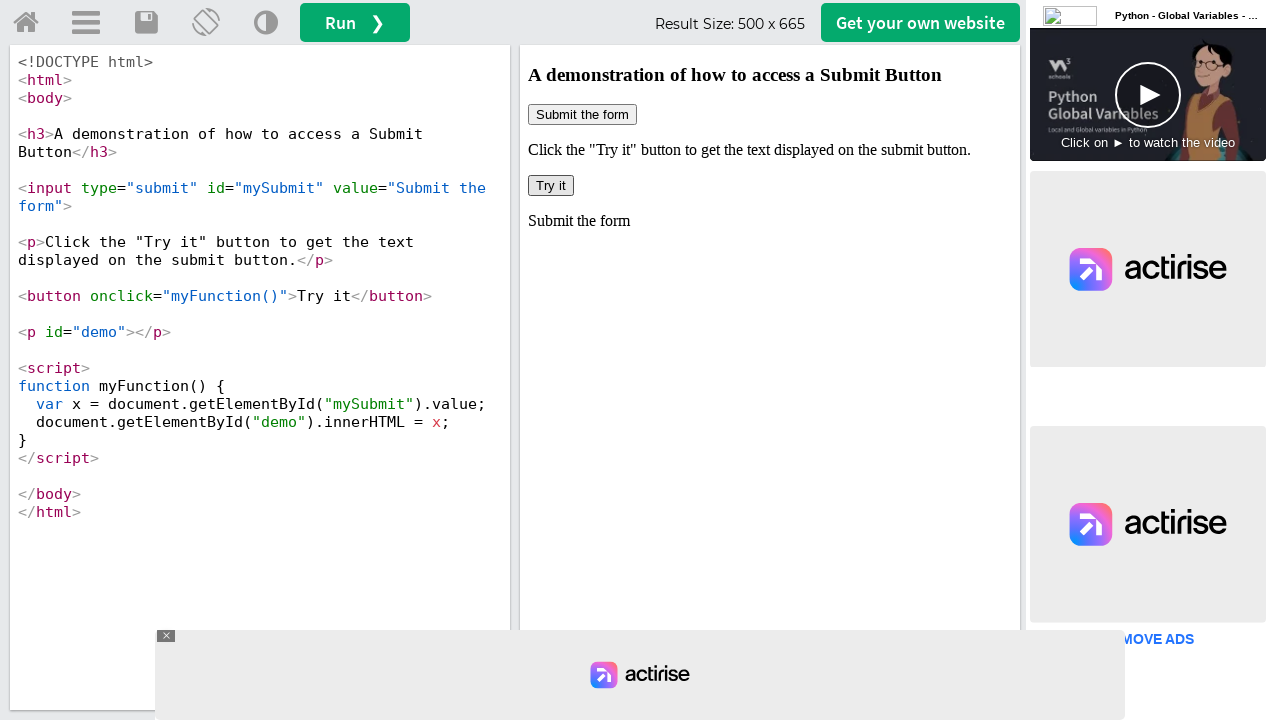

Retrieved ID 'None' from iframe 5 of 7
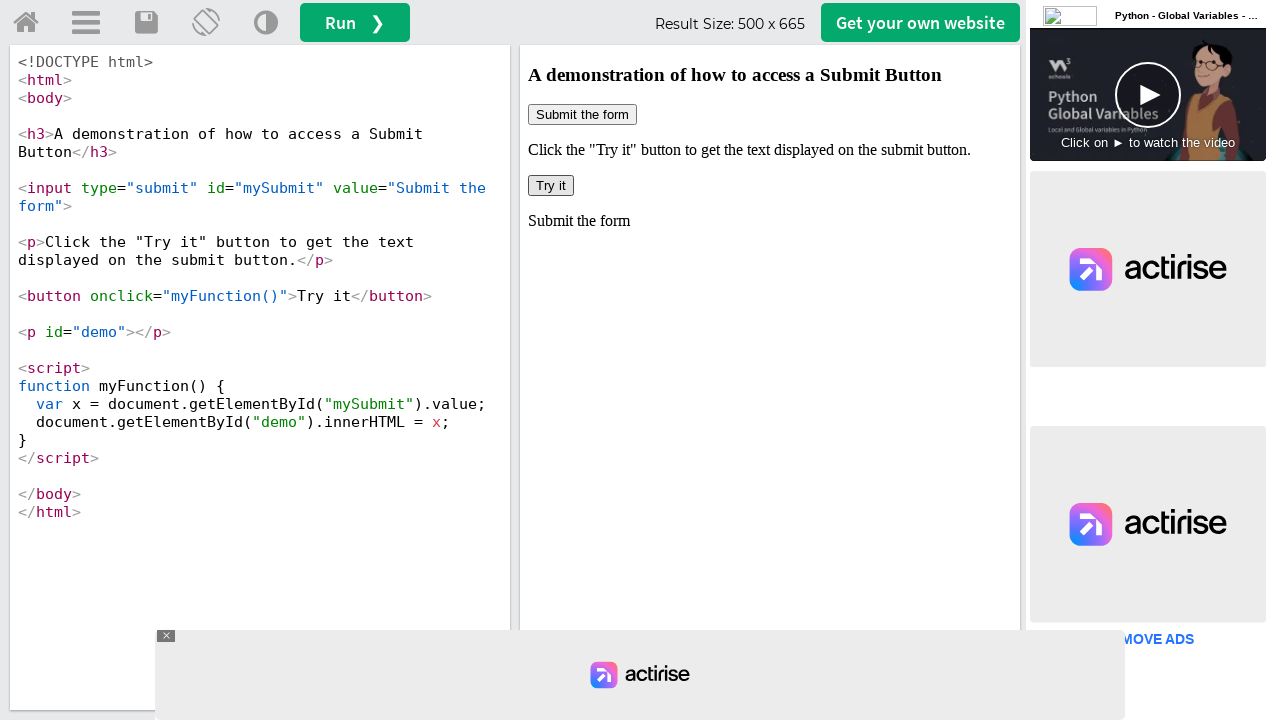

Retrieved ID 'None' from iframe 6 of 7
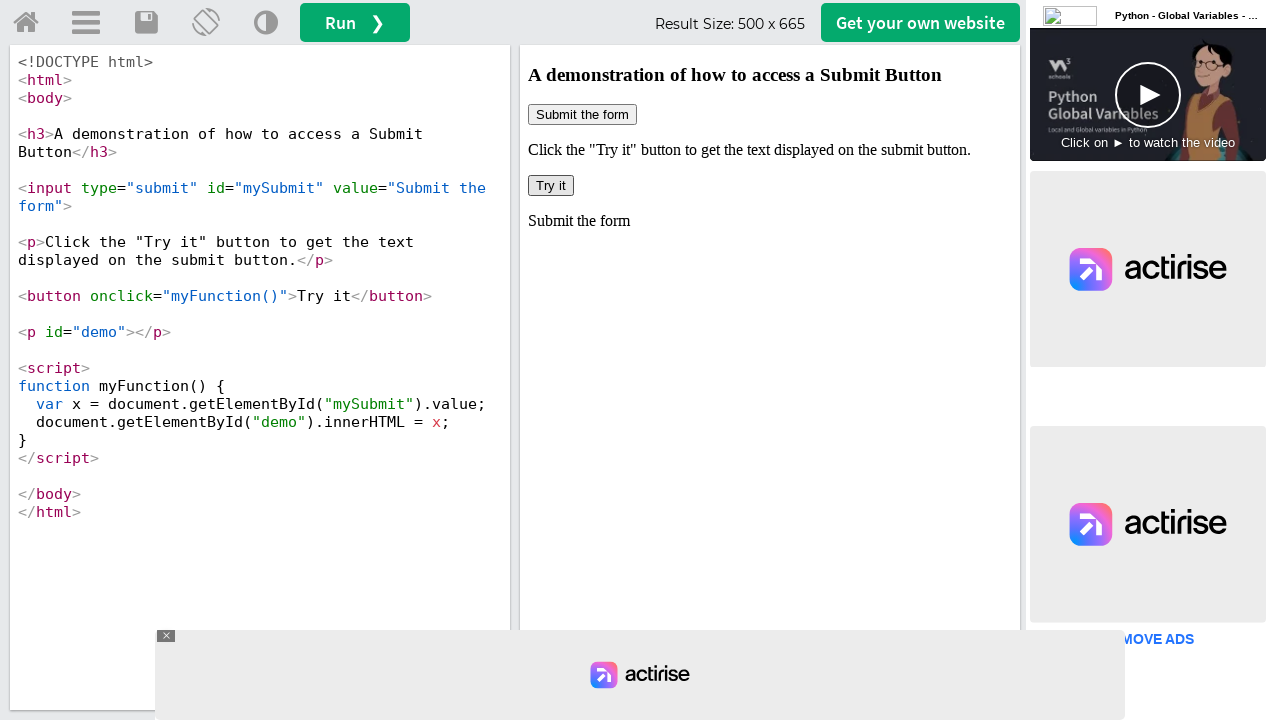

Retrieved ID '1af69fc502fb69' from iframe 7 of 7
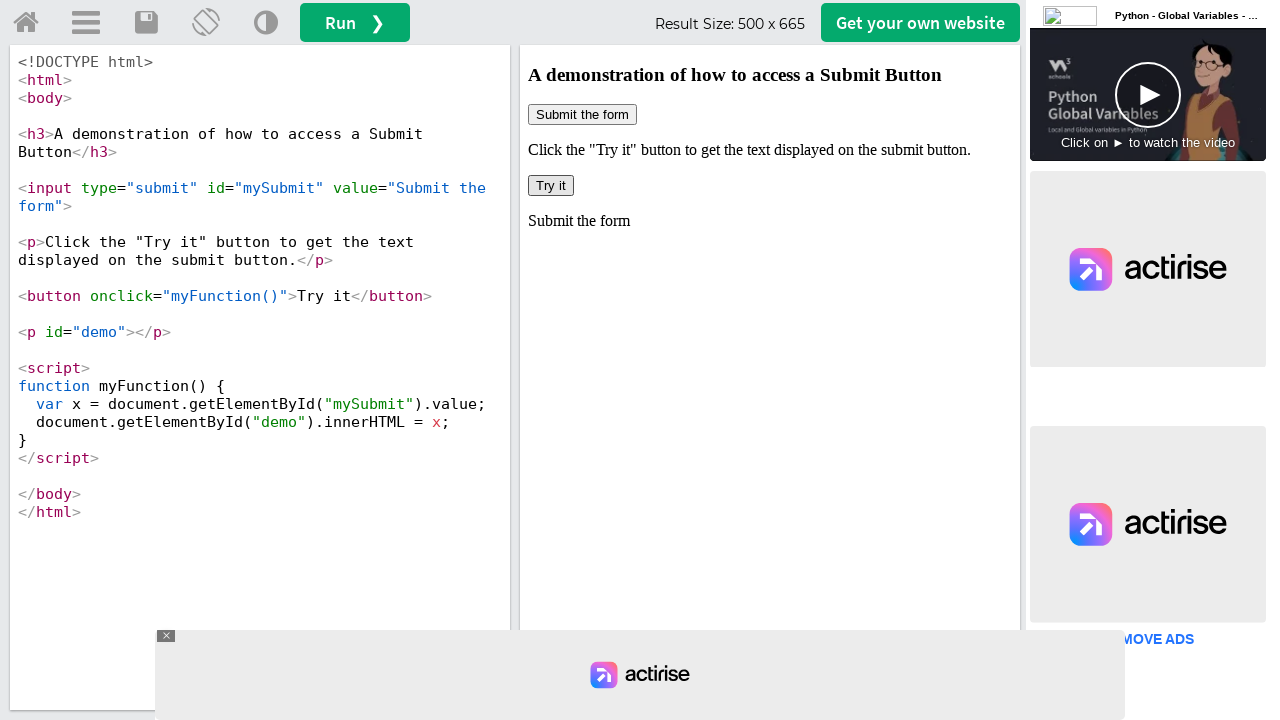

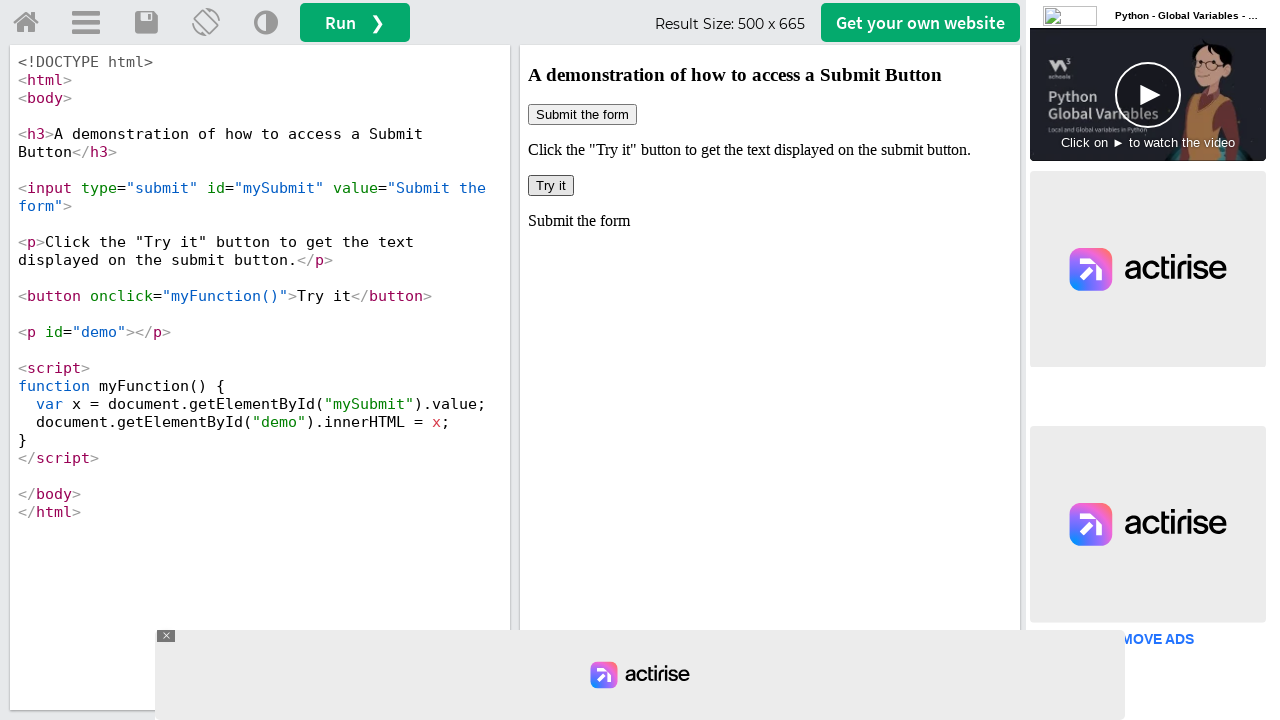